Tests the add/remove elements functionality by clicking the "Add Element" button 5 times and verifying that 5 "Delete" buttons are created.

Starting URL: http://the-internet.herokuapp.com/add_remove_elements/

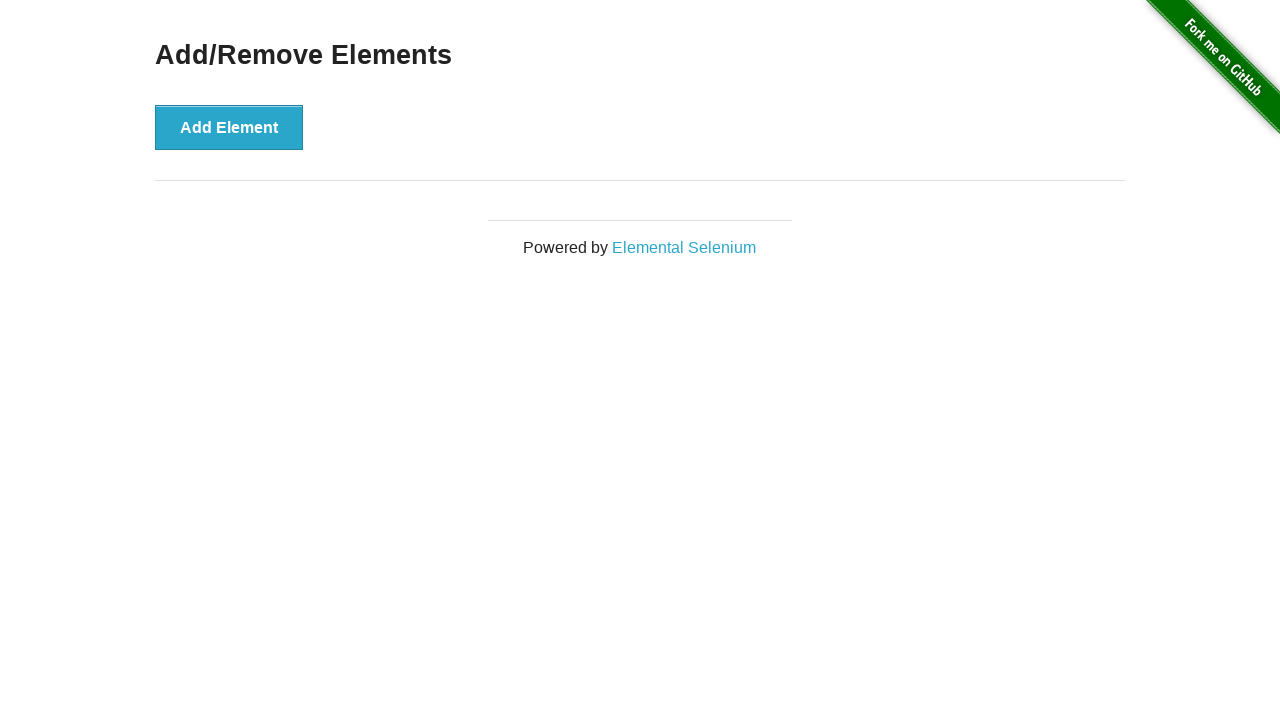

Clicked 'Add Element' button at (229, 127) on xpath=//button[text()='Add Element']
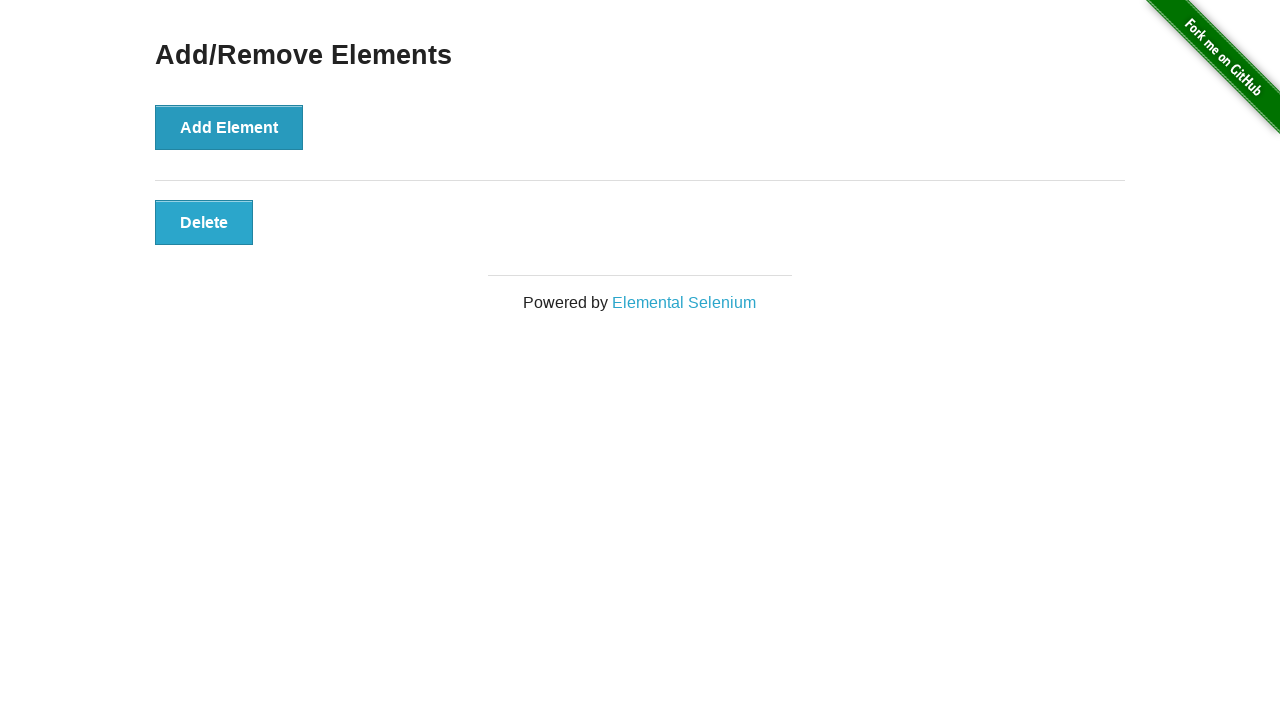

Clicked 'Add Element' button at (229, 127) on xpath=//button[text()='Add Element']
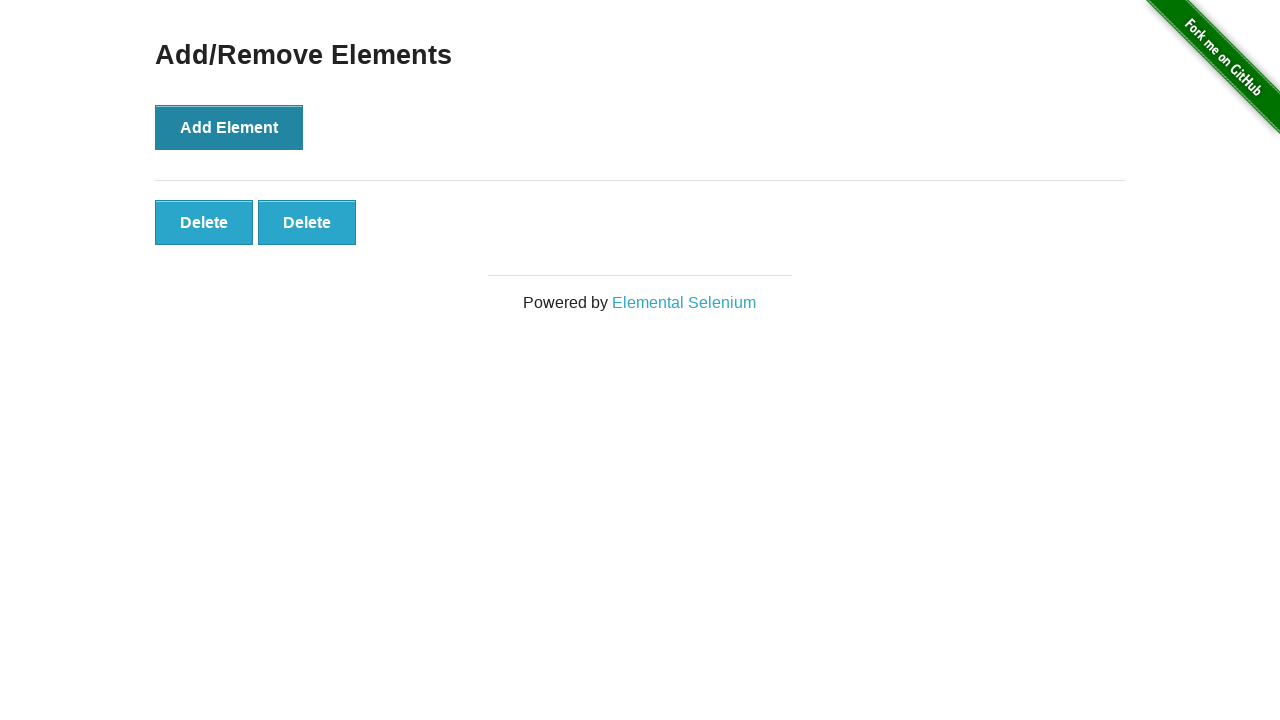

Clicked 'Add Element' button at (229, 127) on xpath=//button[text()='Add Element']
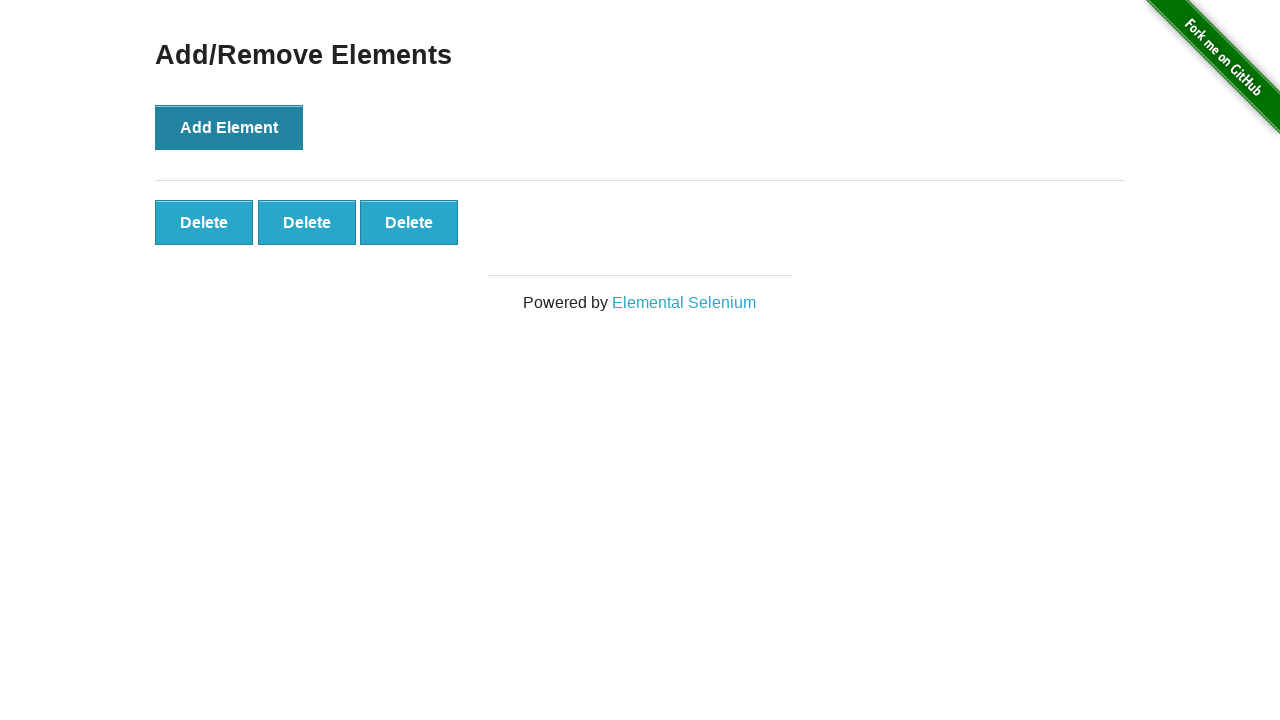

Clicked 'Add Element' button at (229, 127) on xpath=//button[text()='Add Element']
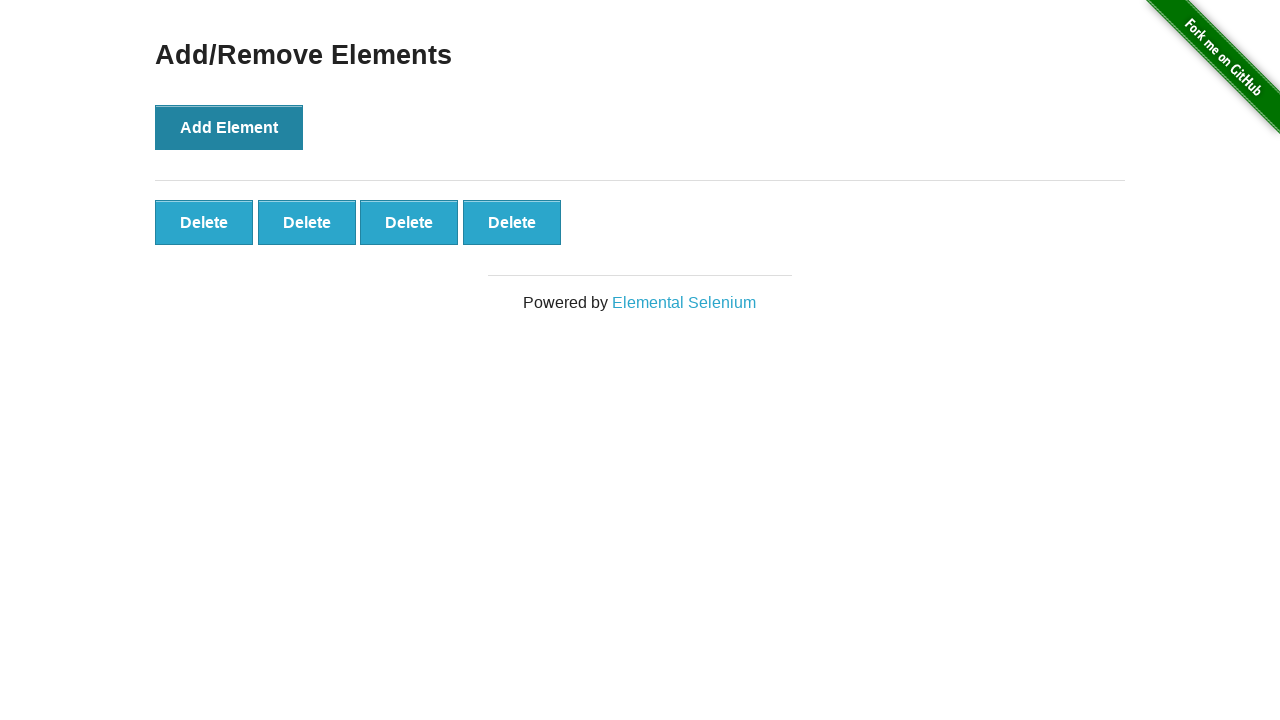

Clicked 'Add Element' button at (229, 127) on xpath=//button[text()='Add Element']
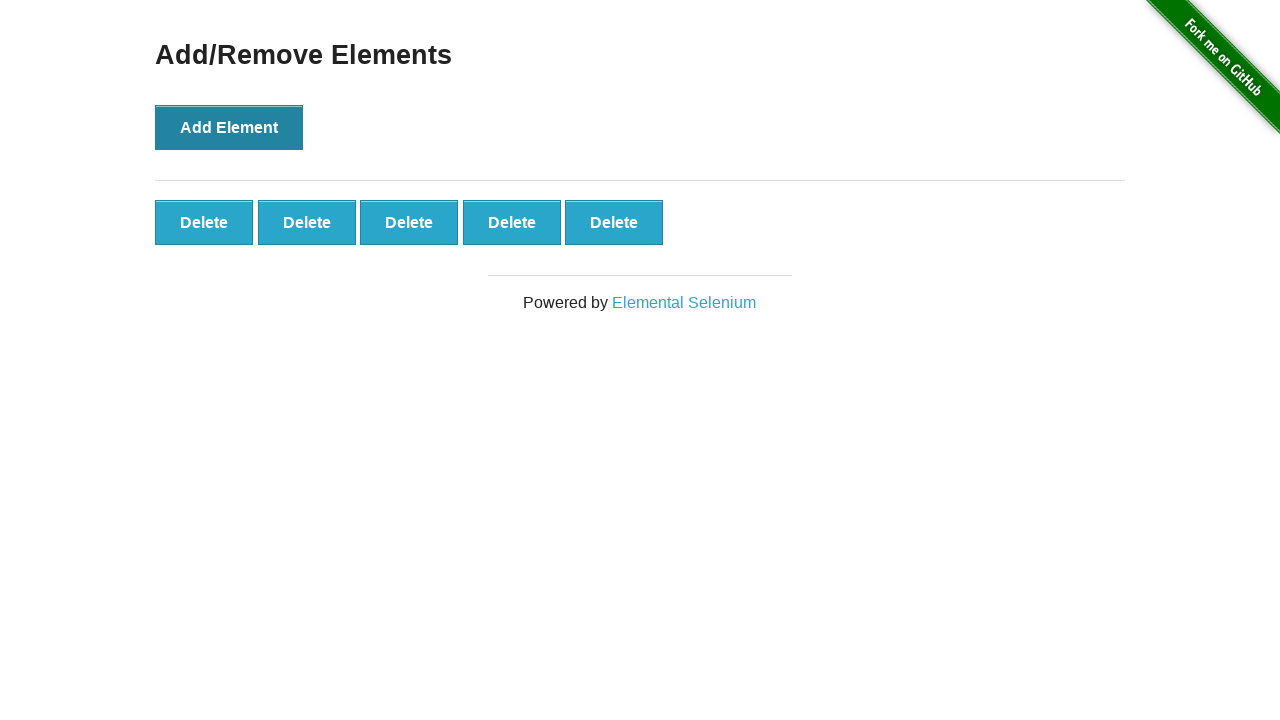

Delete buttons loaded after adding elements
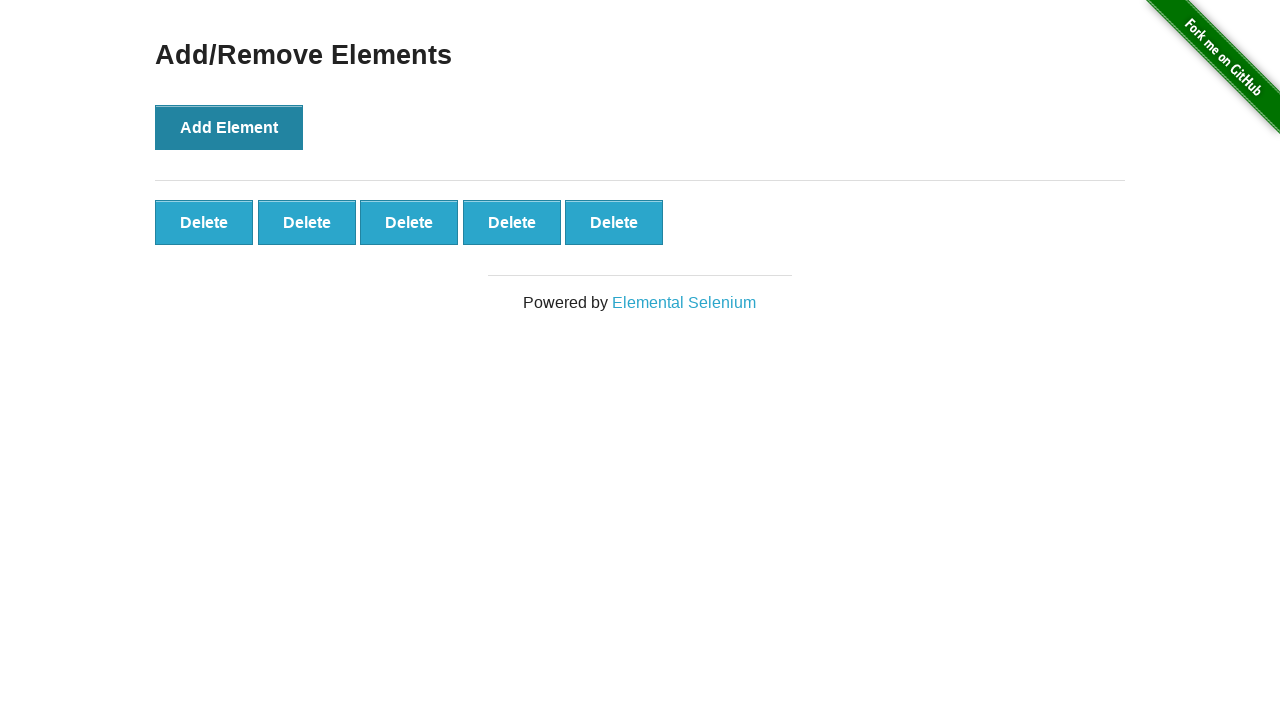

Verified that 5 Delete buttons are present
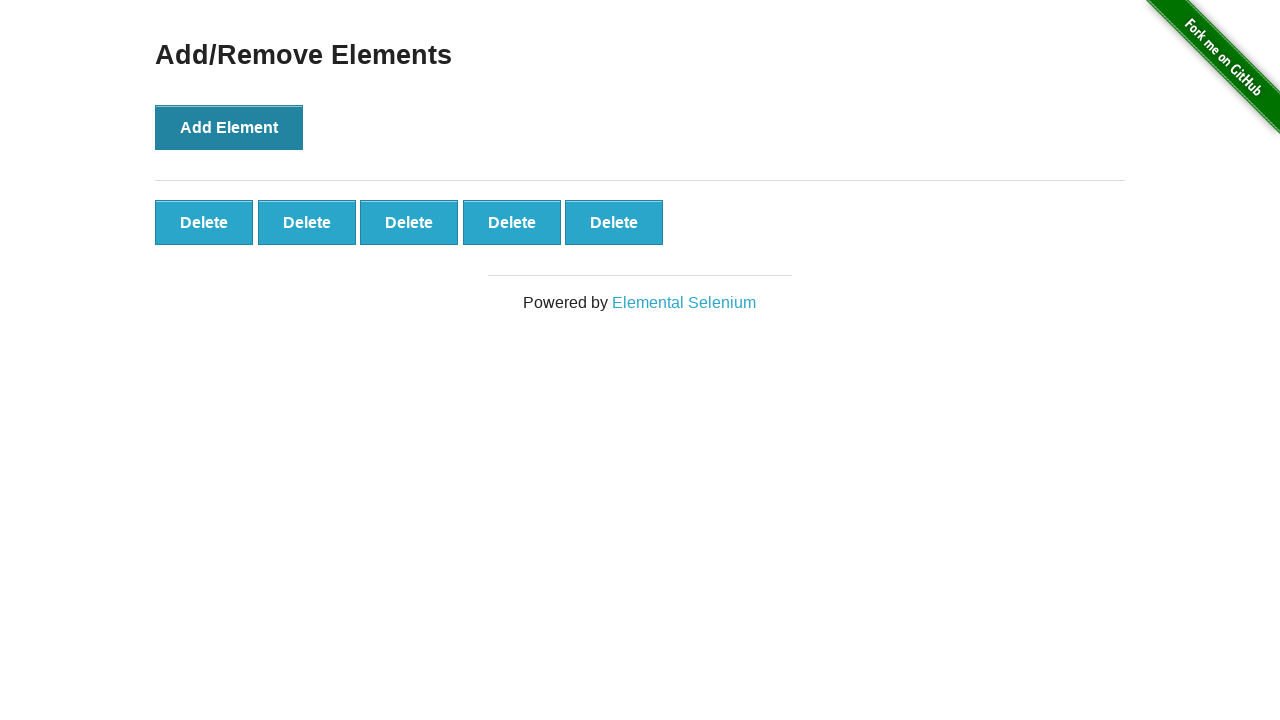

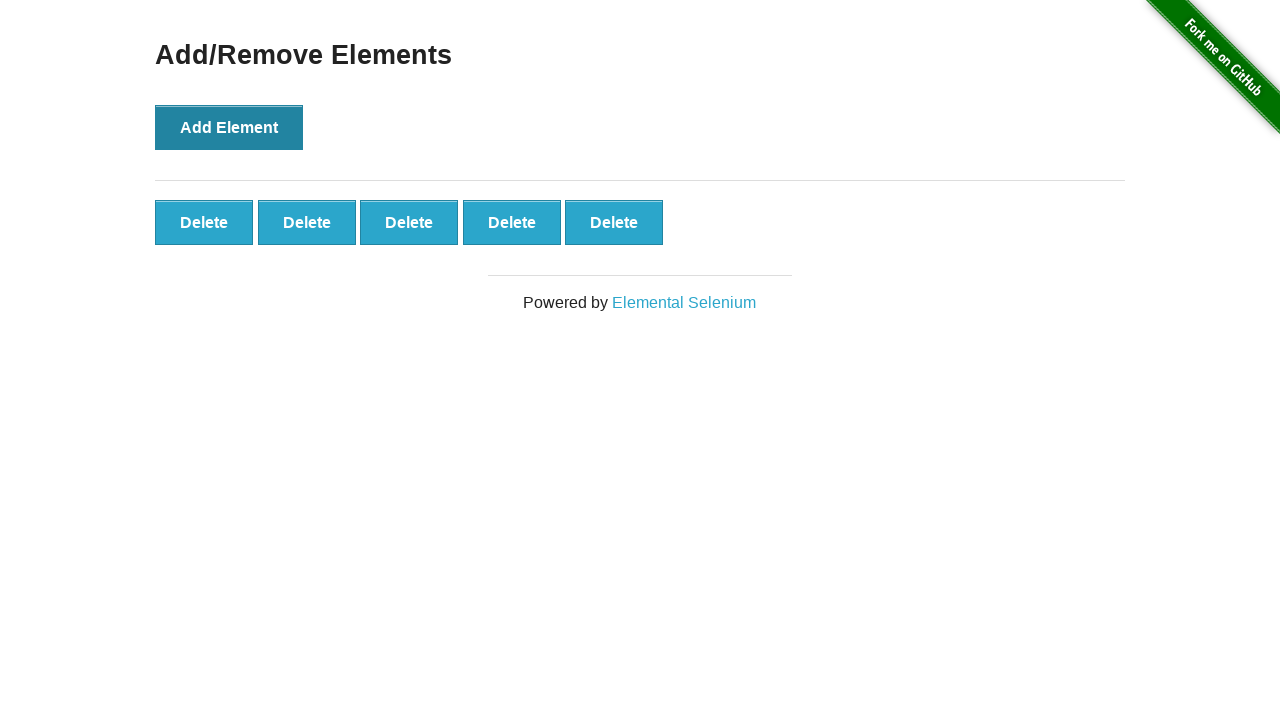